Tests the radio button demo page by locating all radio button elements and verifying they are present on the page.

Starting URL: https://demoqa.com/radio-button

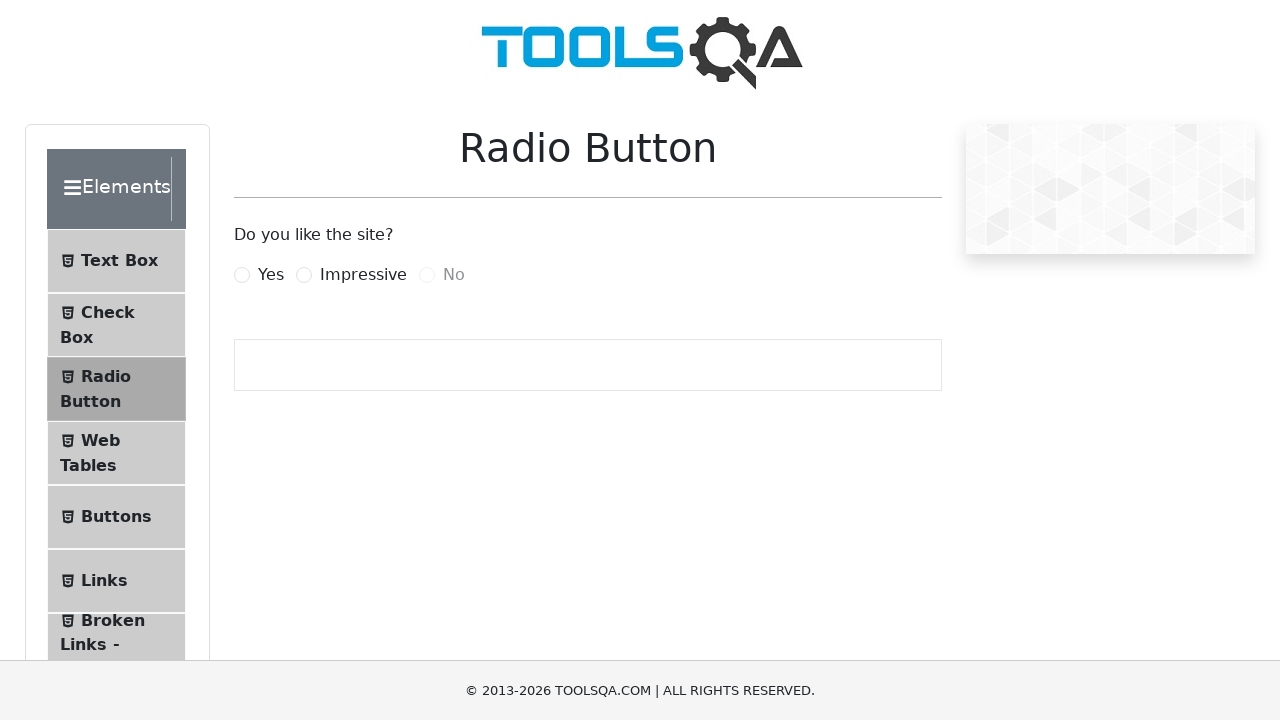

Navigated to radio button demo page
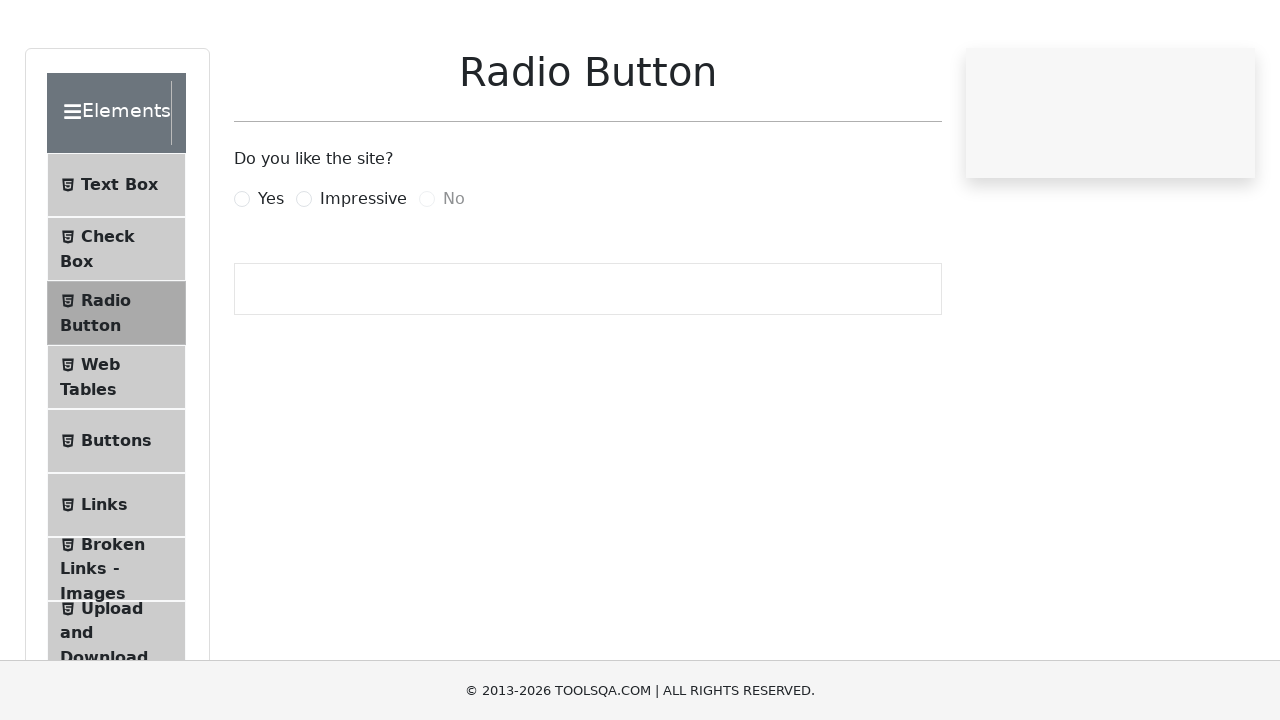

Located all radio button elements on the page
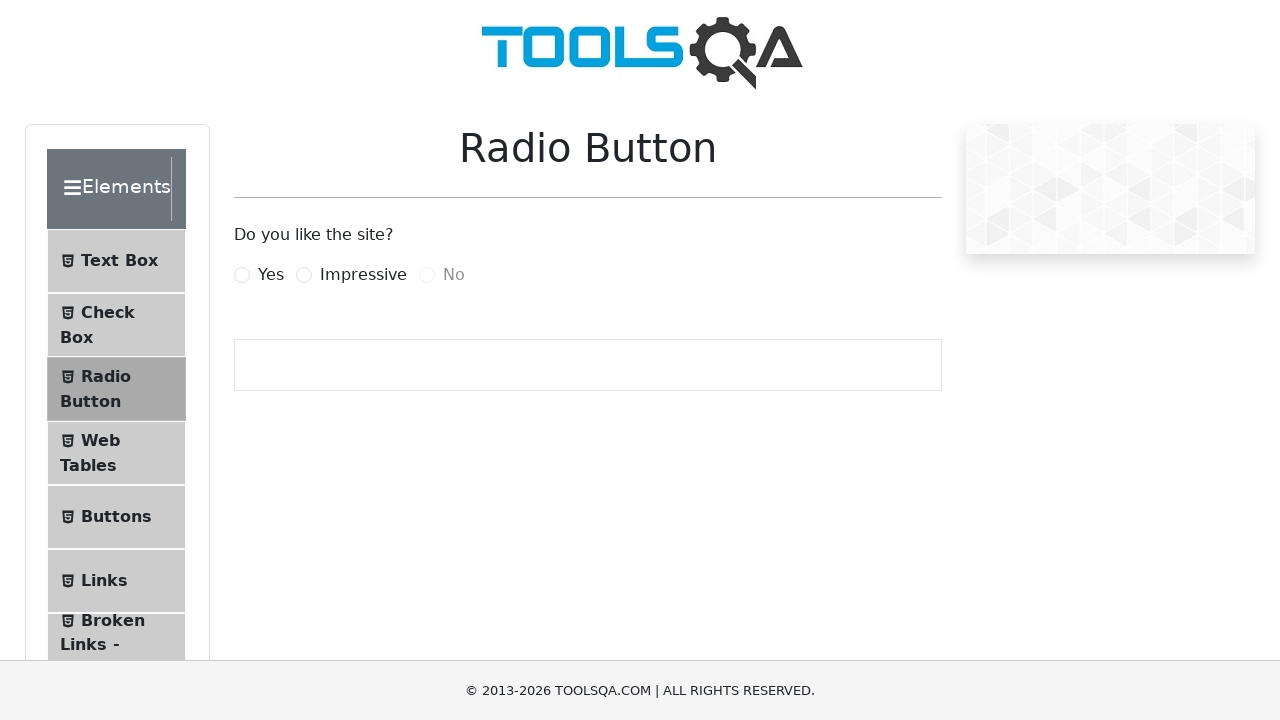

Verified 3 radio buttons are present on the page
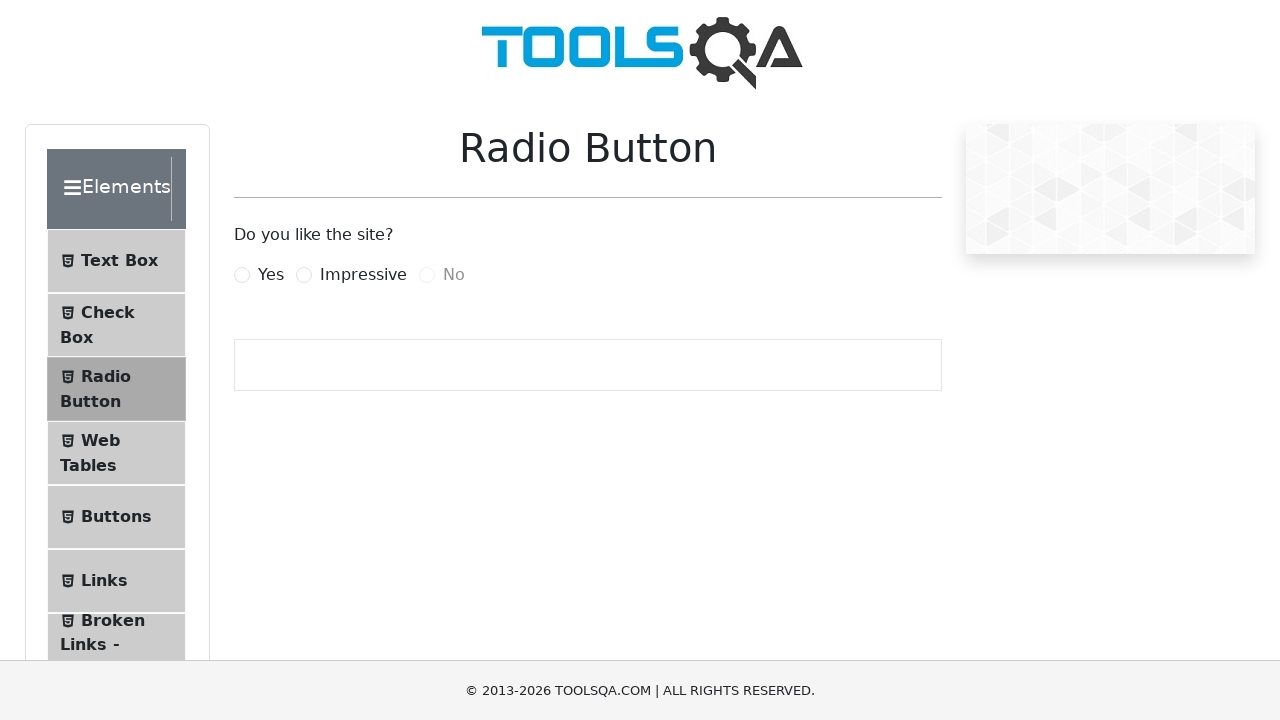

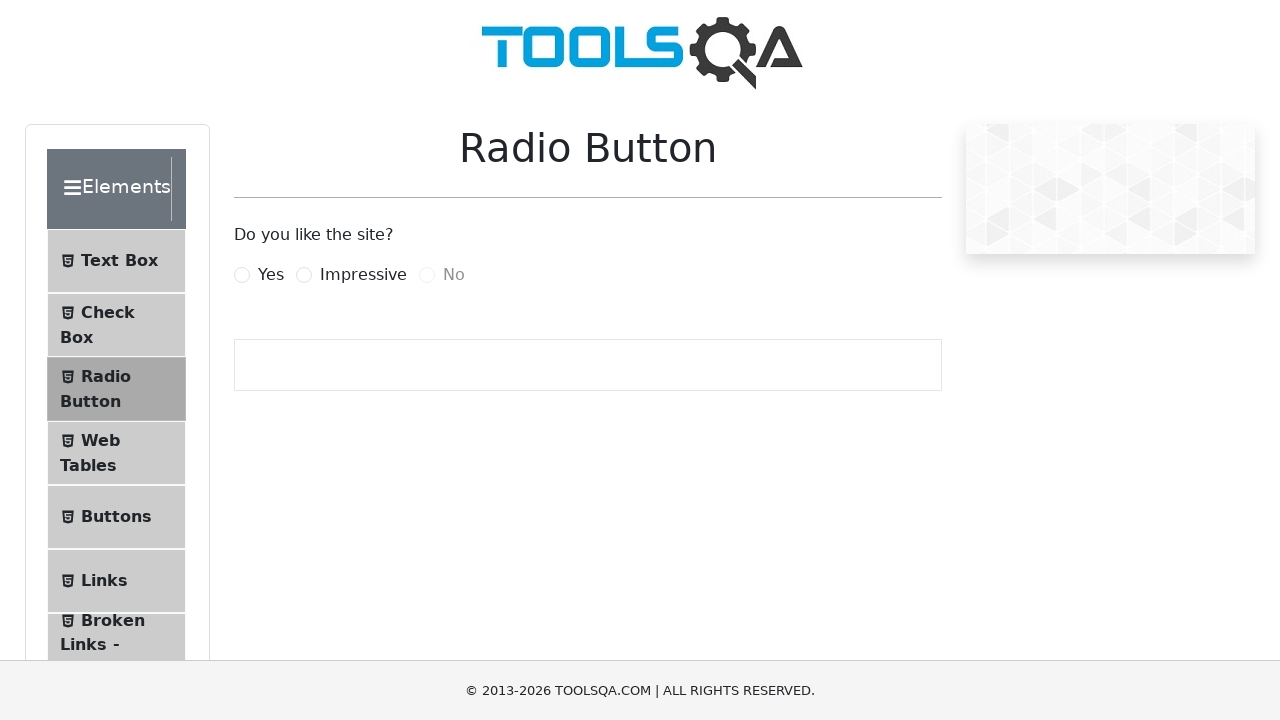